Tests registration form phone number validation with multiple invalid phone formats - too short, too long, and invalid prefix - verifying appropriate error messages.

Starting URL: https://alada.vn/tai-khoan/dang-ky.html

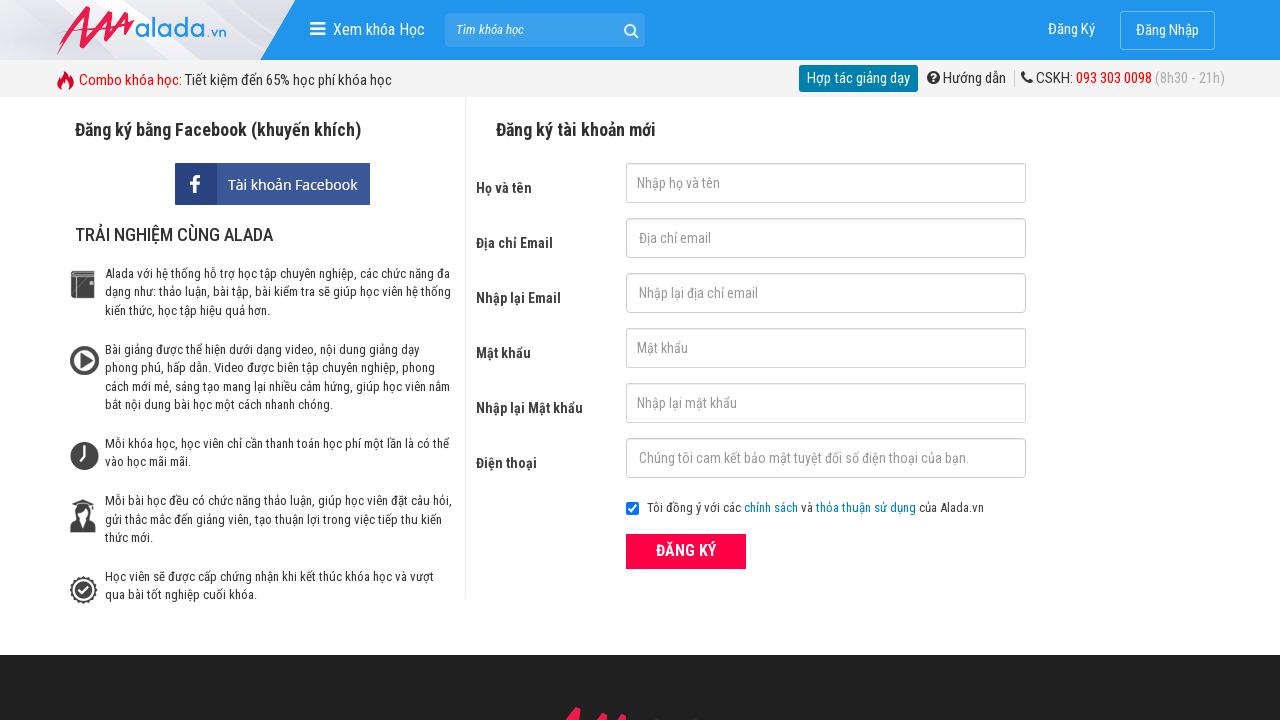

Filled first name field with 'hanhhong' on #txtFirstname
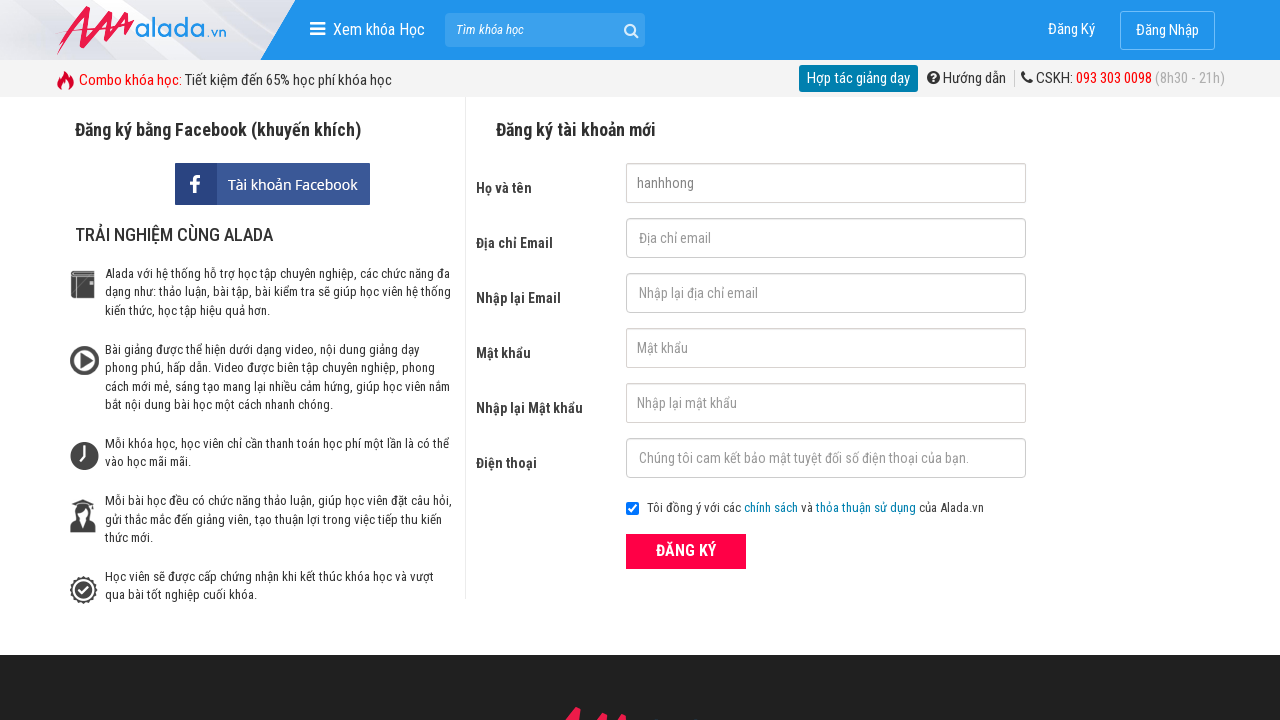

Filled email field with 'hanh.nguyenthihong88@gmail.com' on #txtEmail
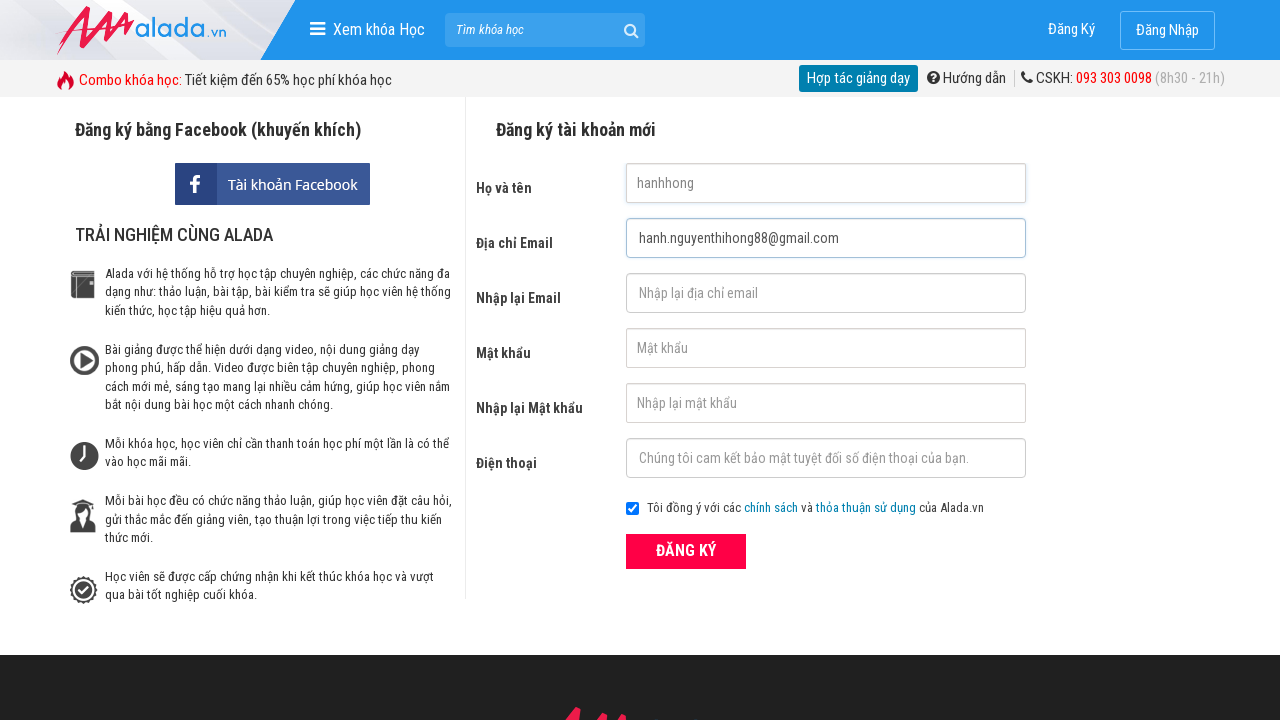

Filled confirm email field with 'hanh.nguyenthihong88@gmail.com' on #txtCEmail
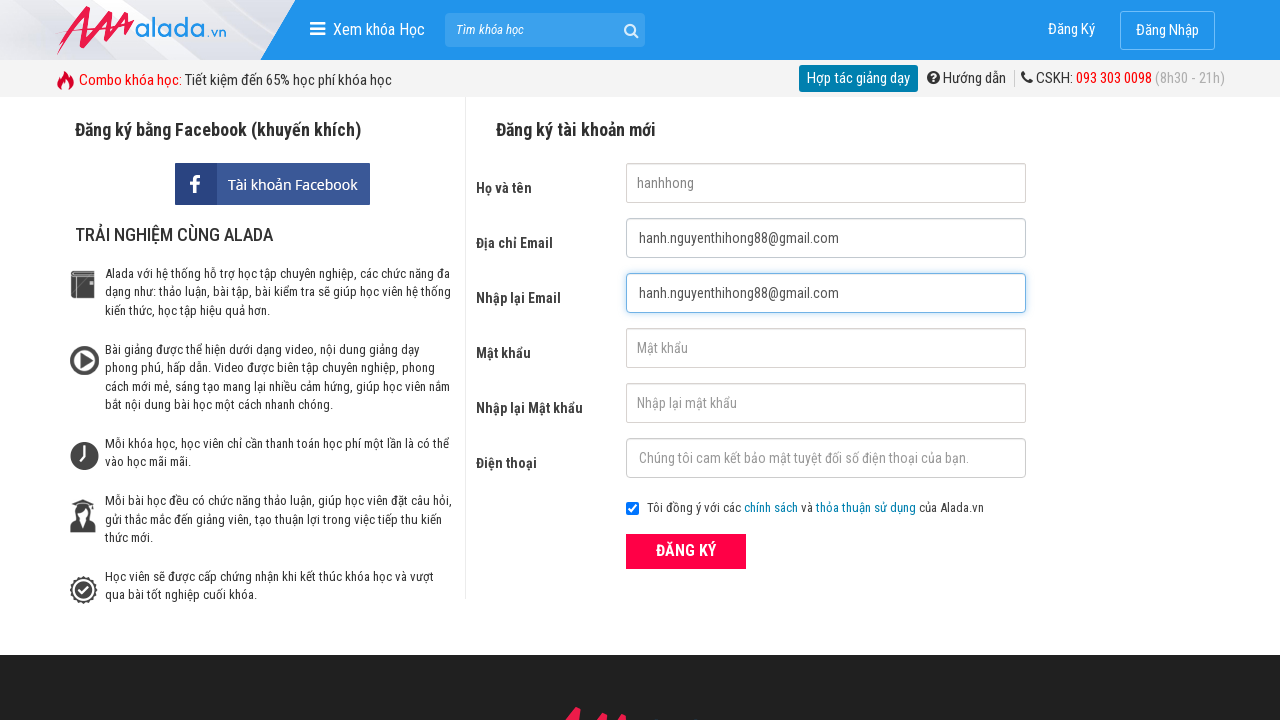

Filled password field with '1234567891' on #txtPassword
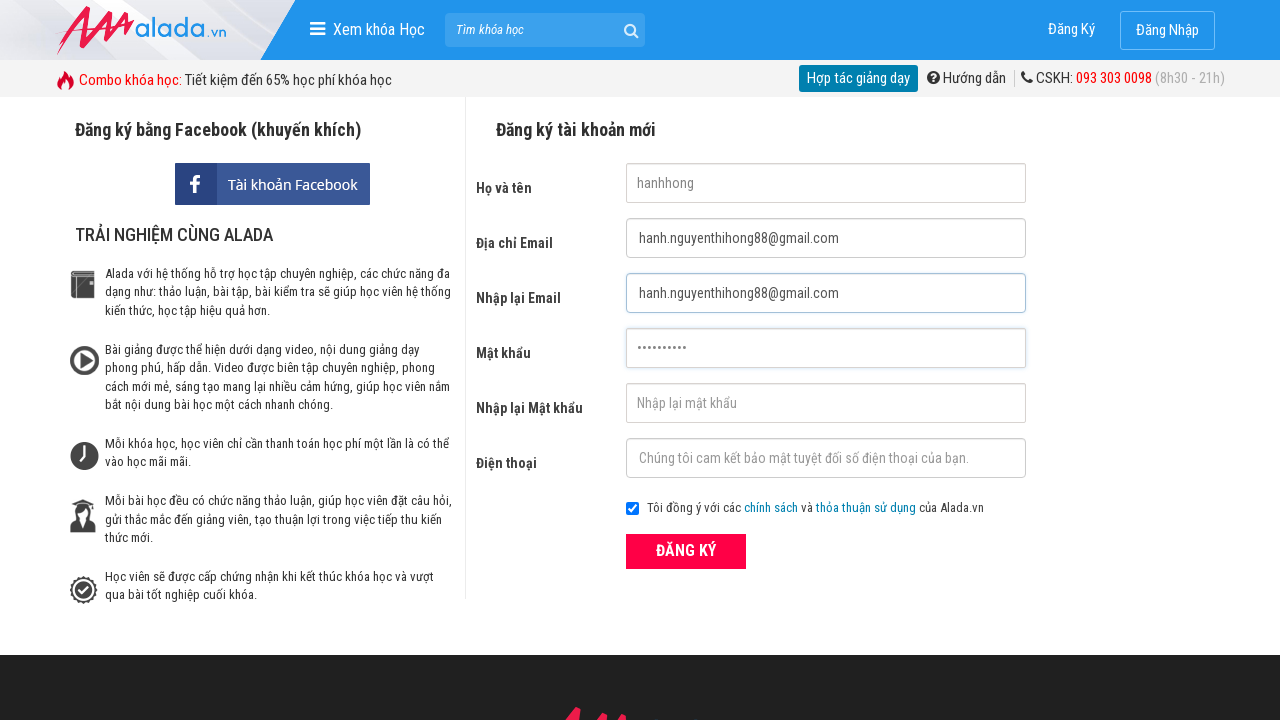

Filled confirm password field with '1234567891' on #txtCPassword
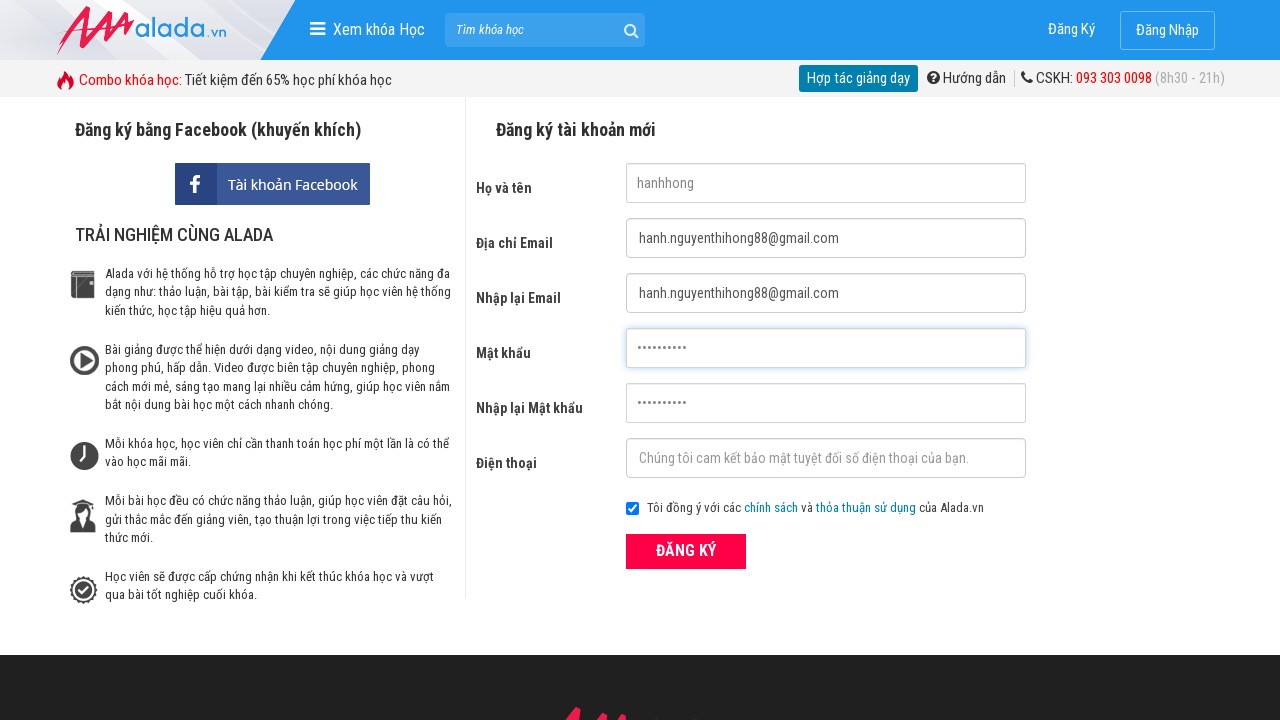

Filled phone field with too short number '09875' on #txtPhone
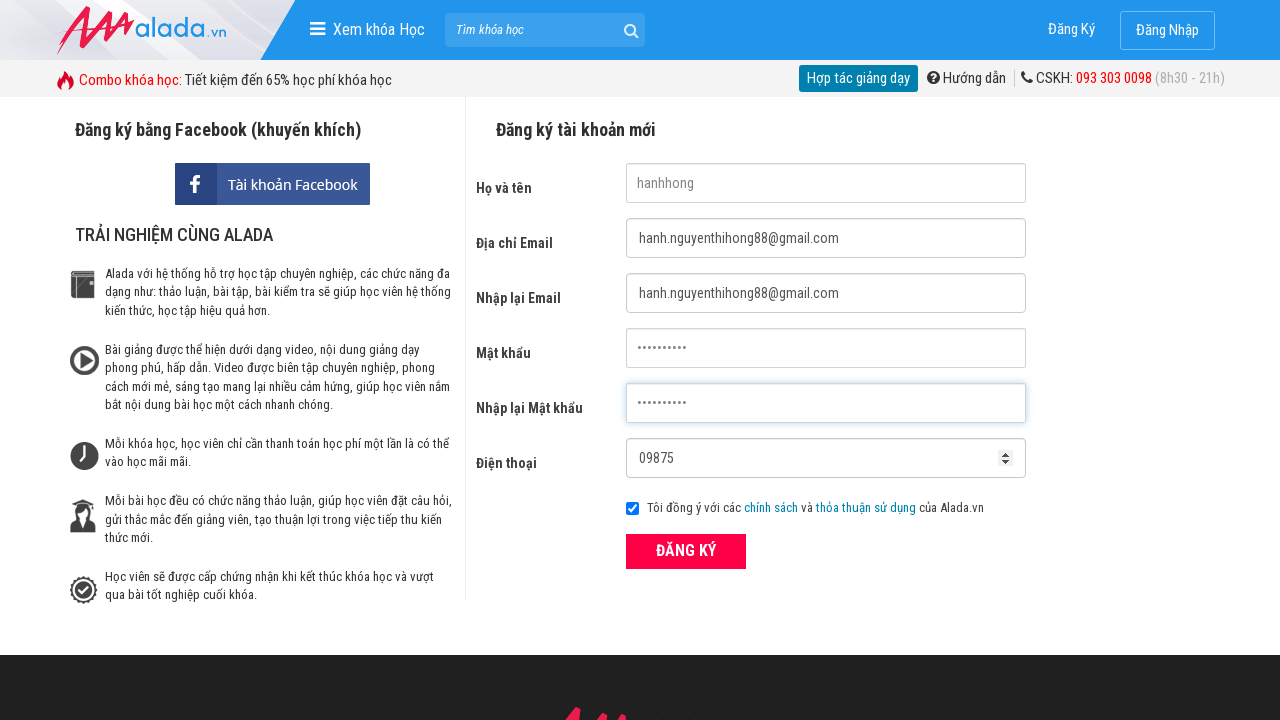

Clicked registration button with too short phone number at (686, 551) on xpath=//form[@id='frmLogin']//button[text()='ĐĂNG KÝ']
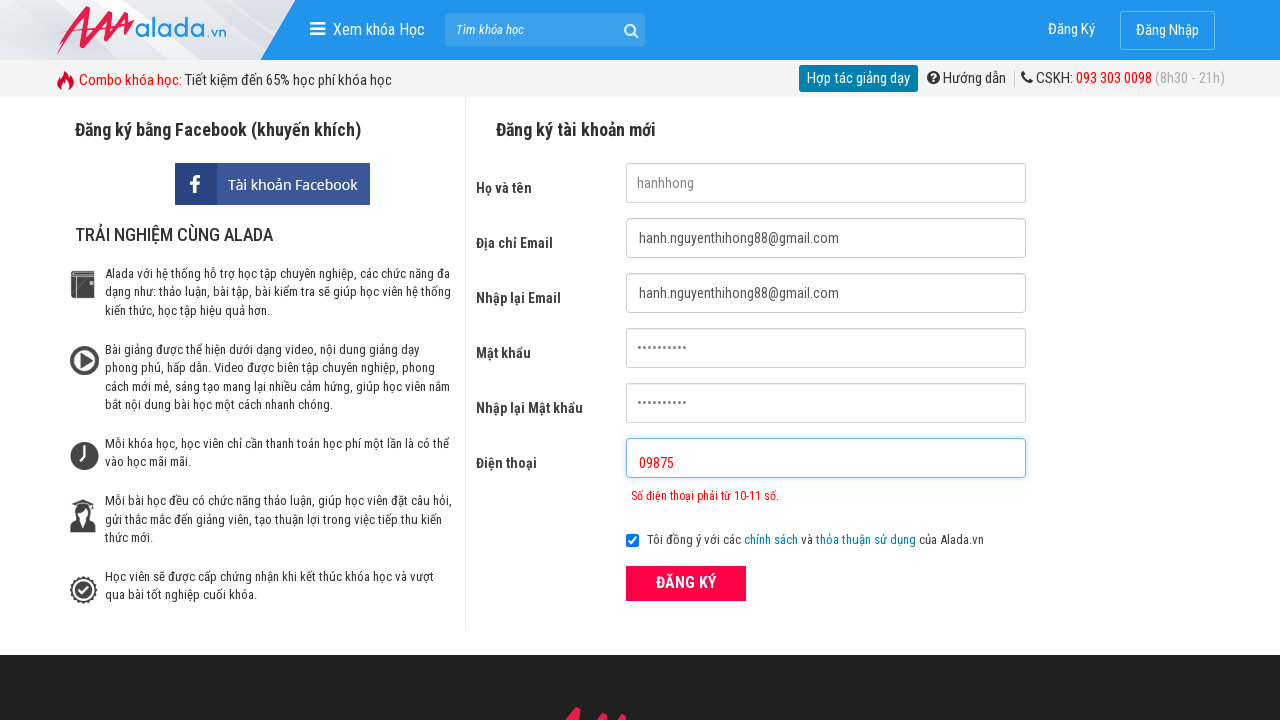

Phone error message appeared for too short phone number
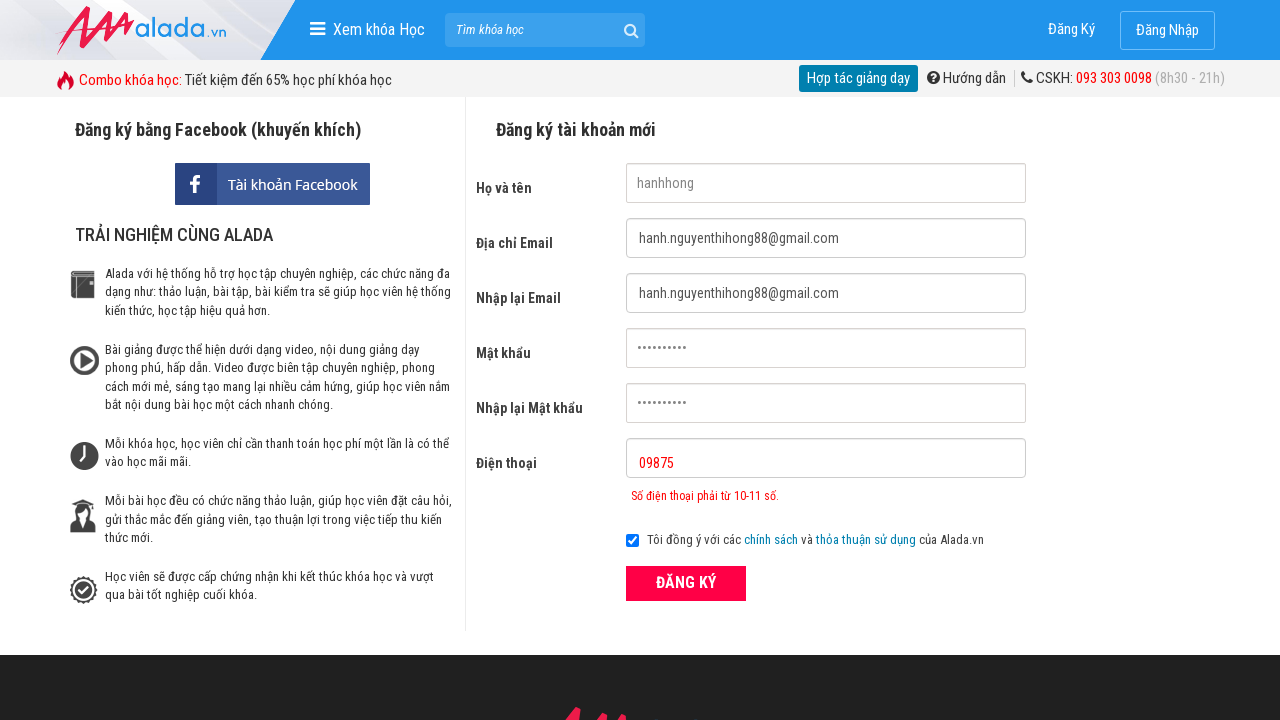

Cleared phone field on #txtPhone
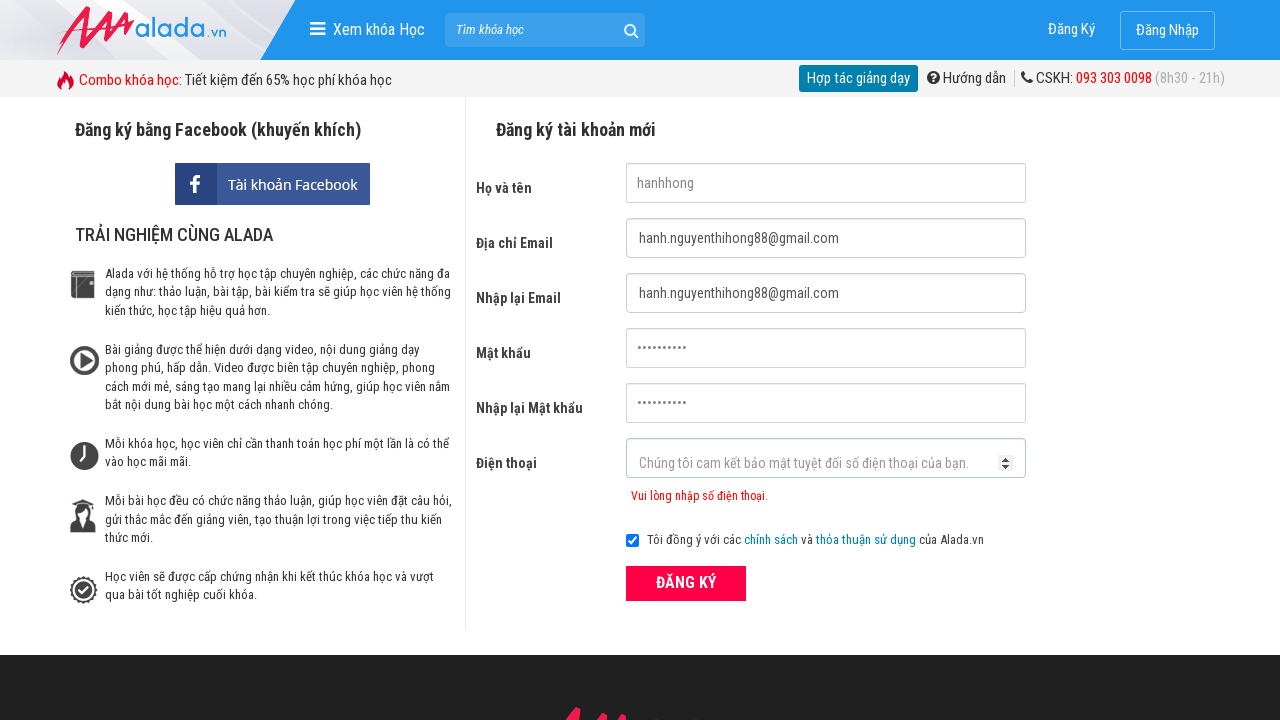

Filled phone field with too long number '098751234567' on #txtPhone
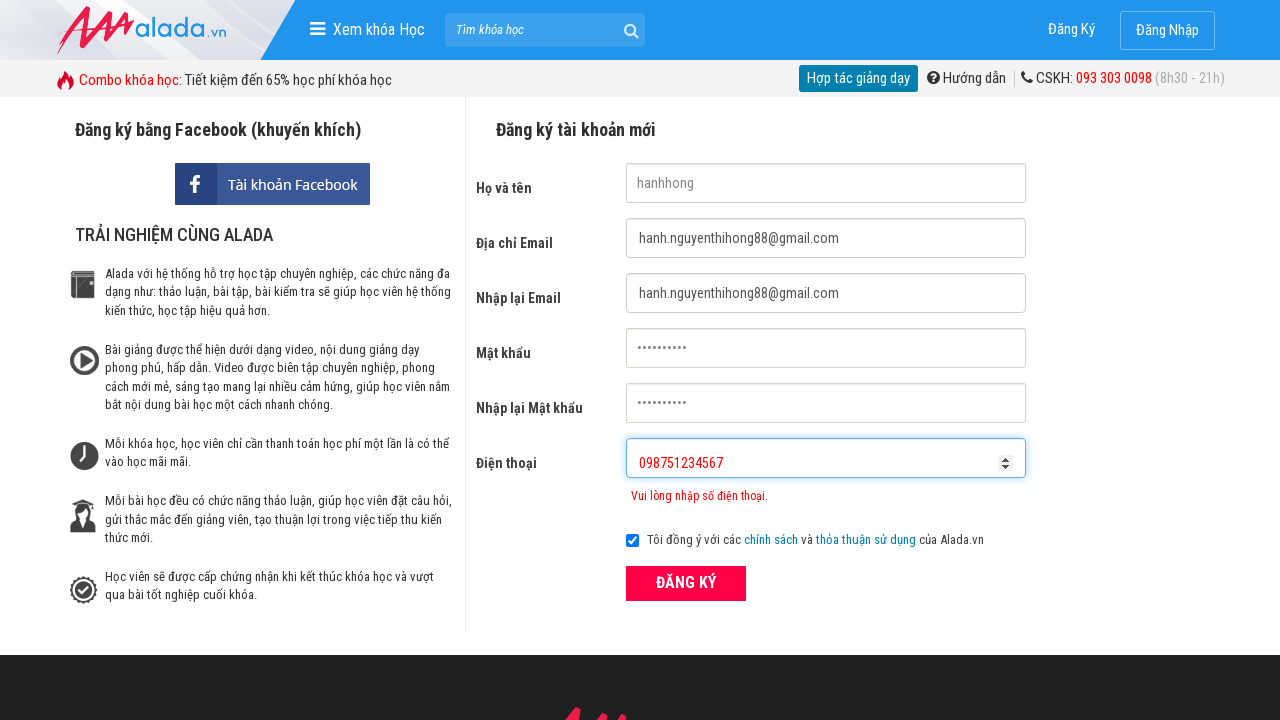

Clicked registration button with too long phone number at (686, 583) on xpath=//form[@id='frmLogin']//button[text()='ĐĂNG KÝ']
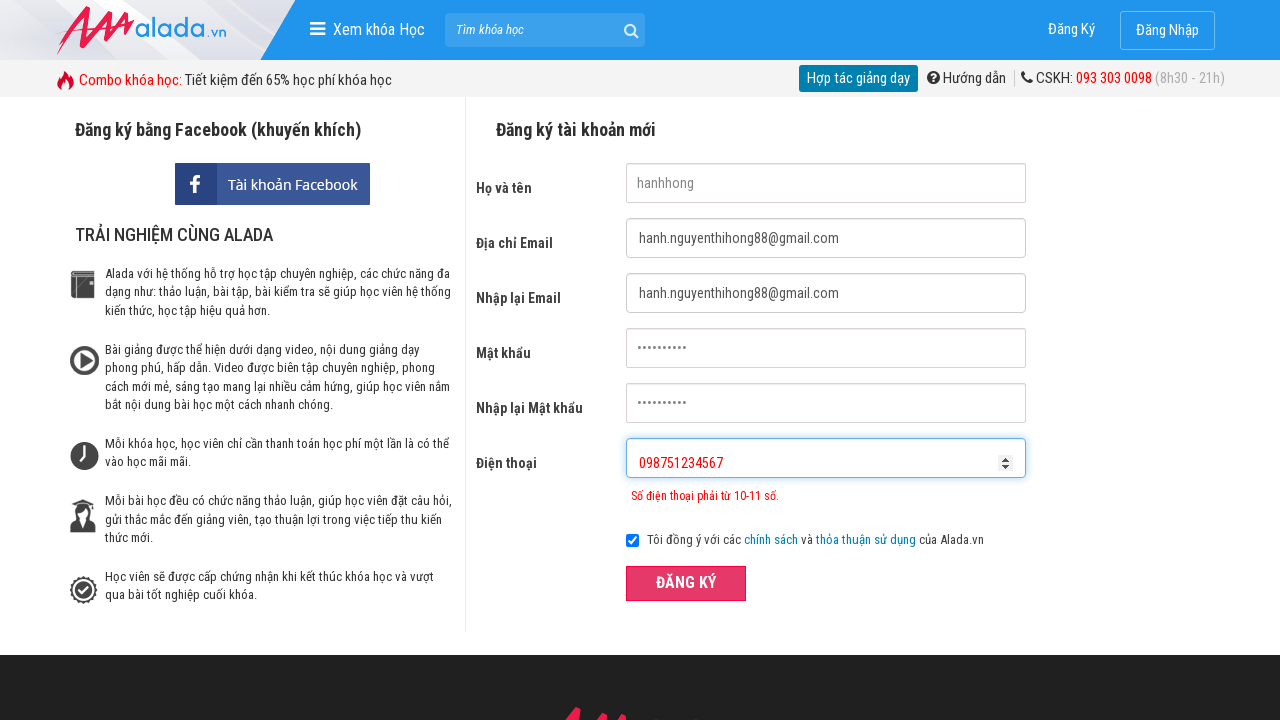

Phone error message appeared for too long phone number
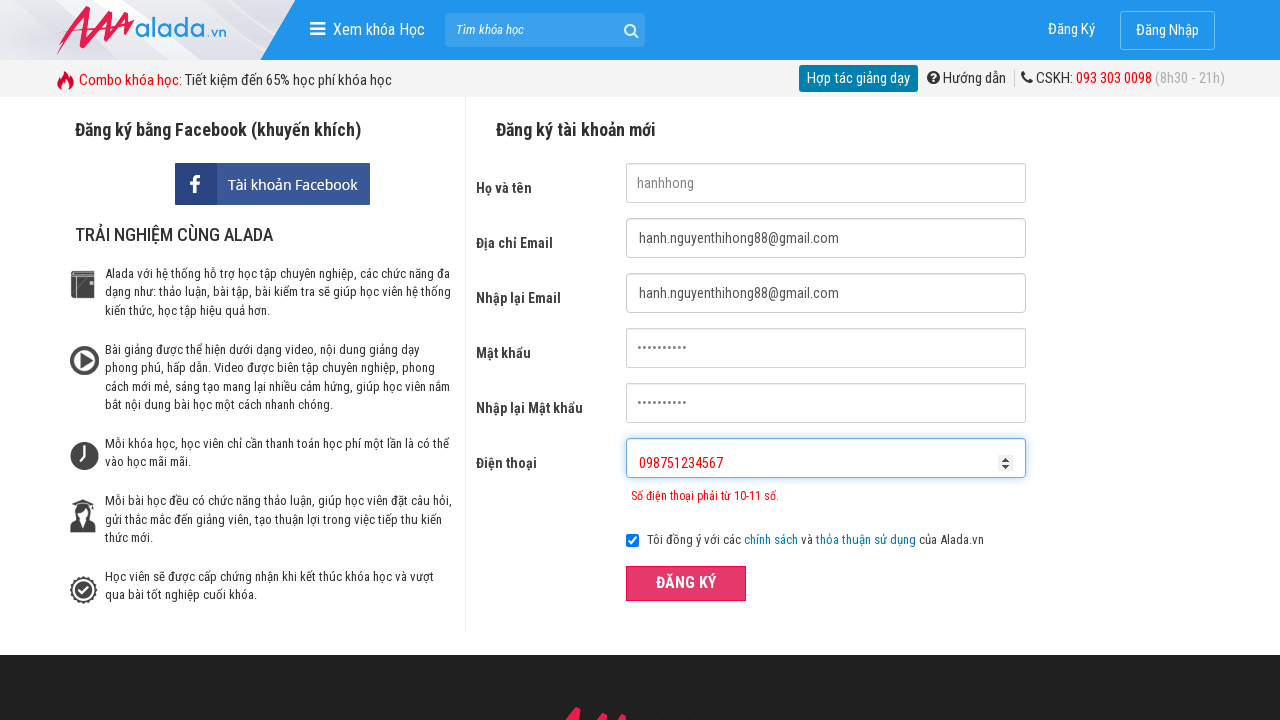

Cleared phone field on #txtPhone
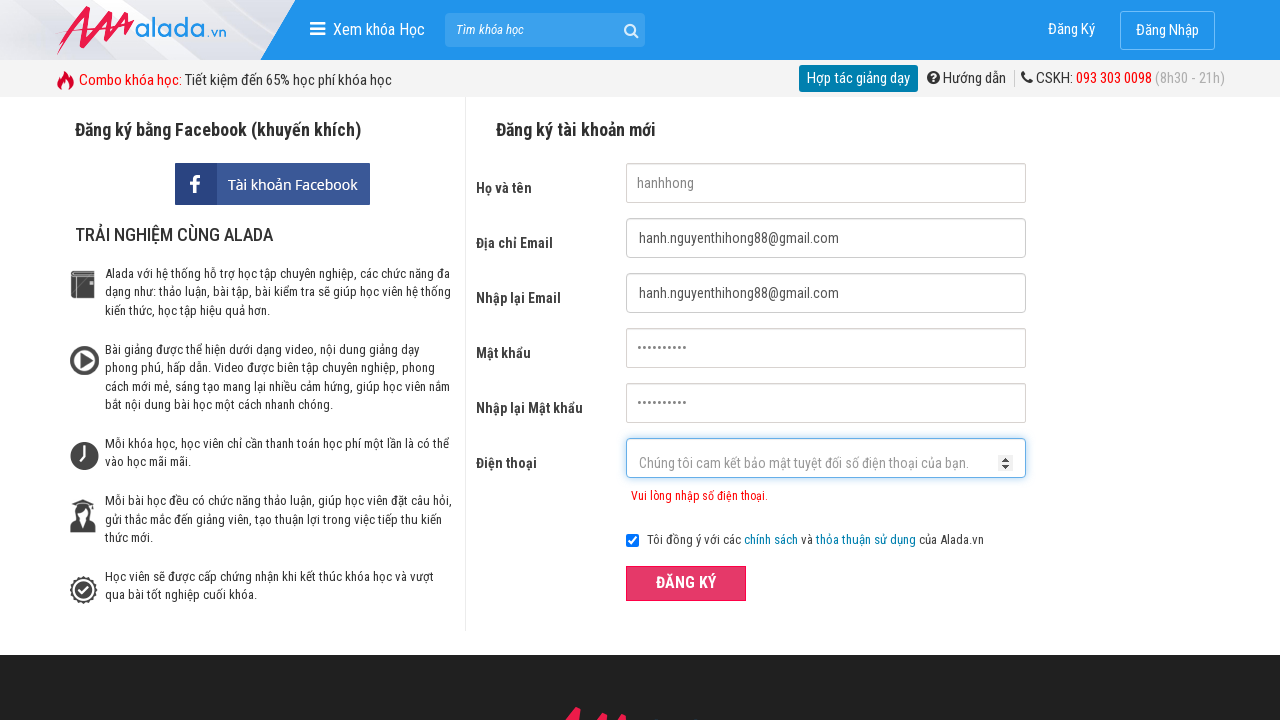

Filled phone field with invalid prefix '028751234567' on #txtPhone
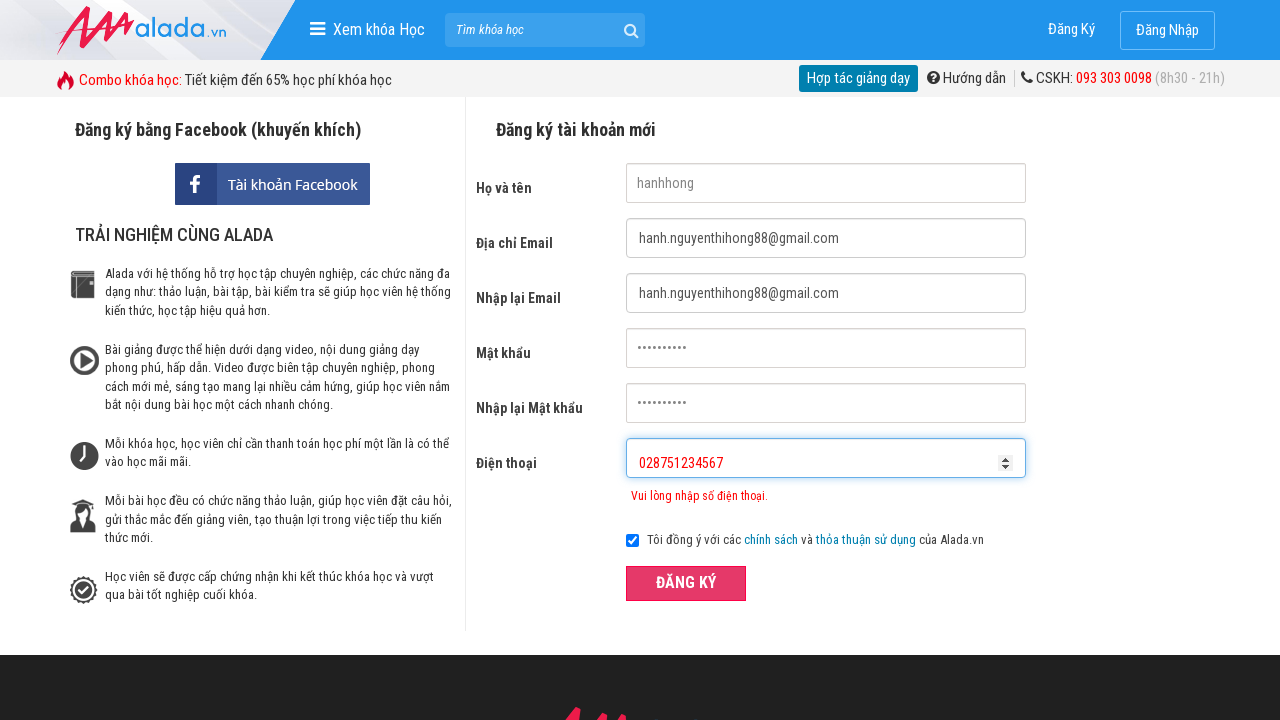

Clicked registration button with invalid phone prefix at (686, 583) on xpath=//form[@id='frmLogin']//button[text()='ĐĂNG KÝ']
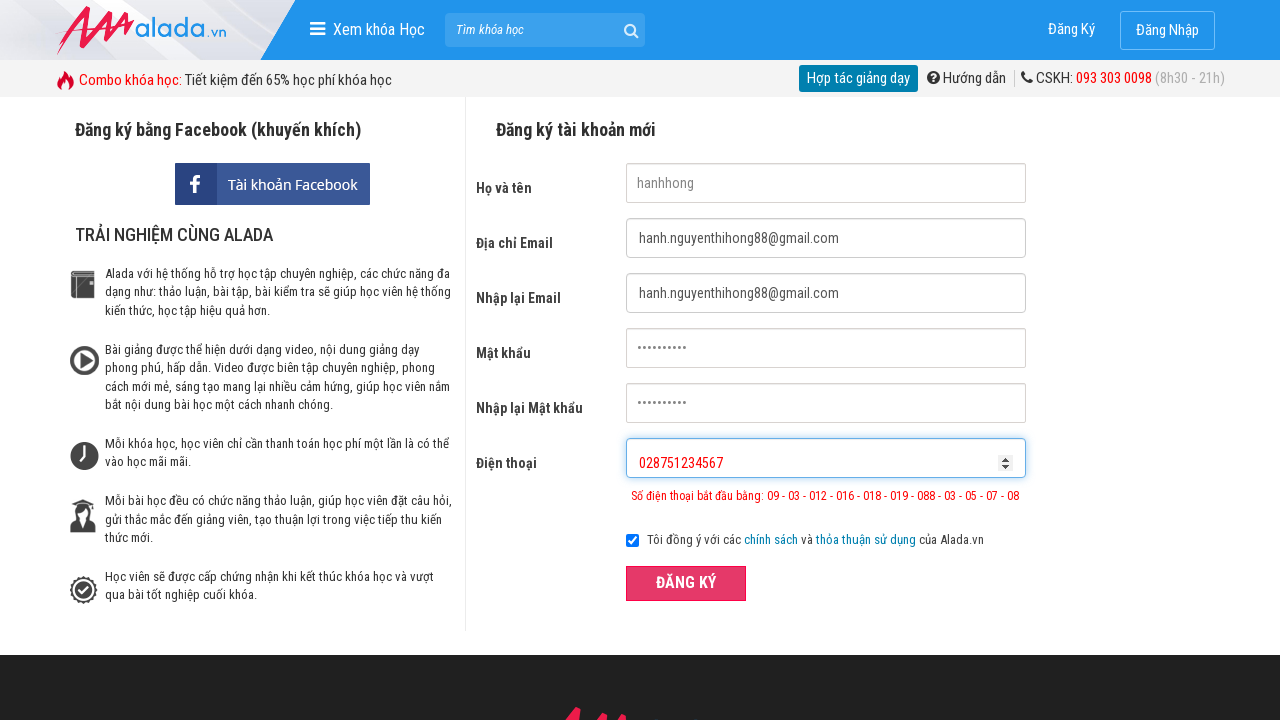

Phone error message appeared for invalid phone prefix
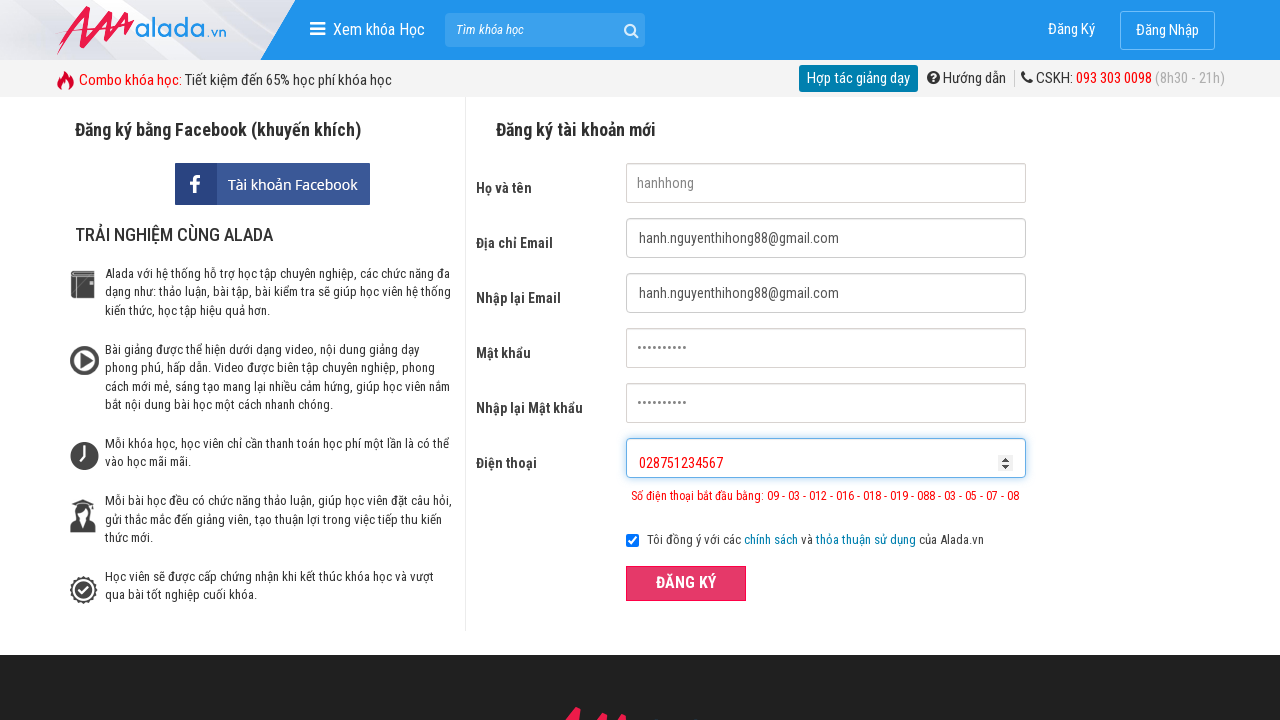

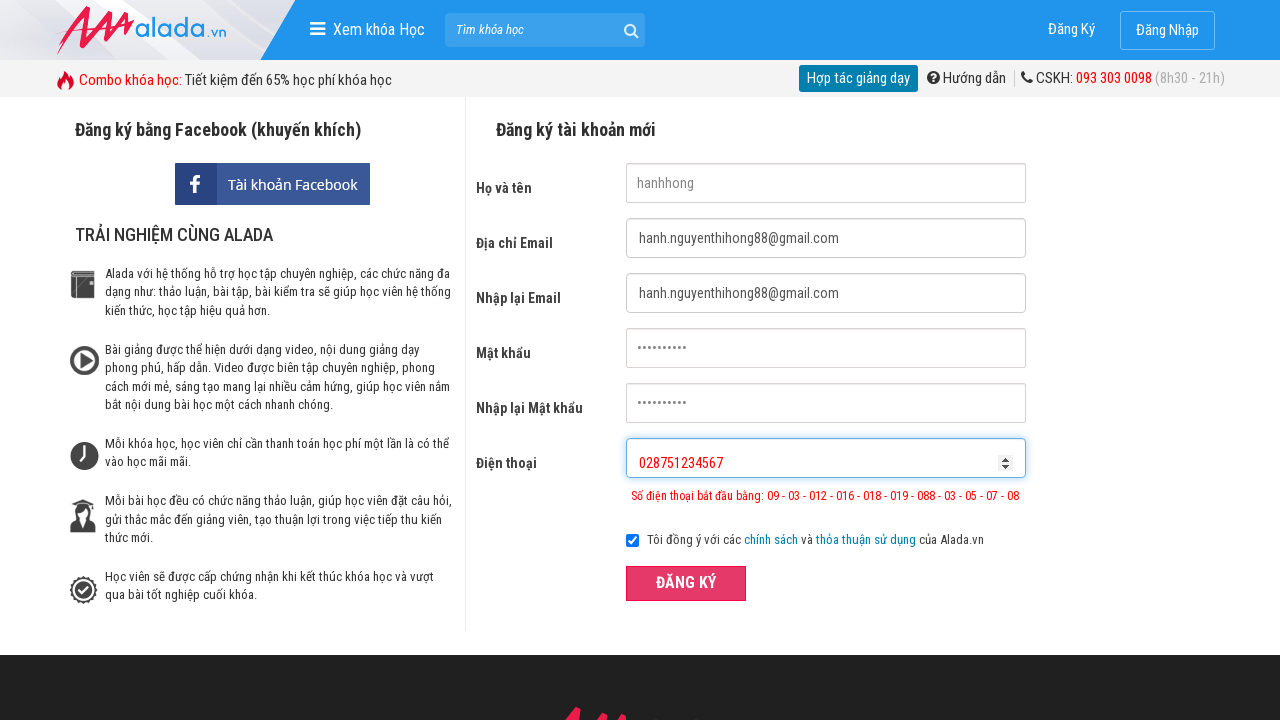